Navigates to an OpenCart demo site and verifies that key page elements are present, including a MacBook product image and the content section.

Starting URL: https://naveenautomationlabs.com/opencart/

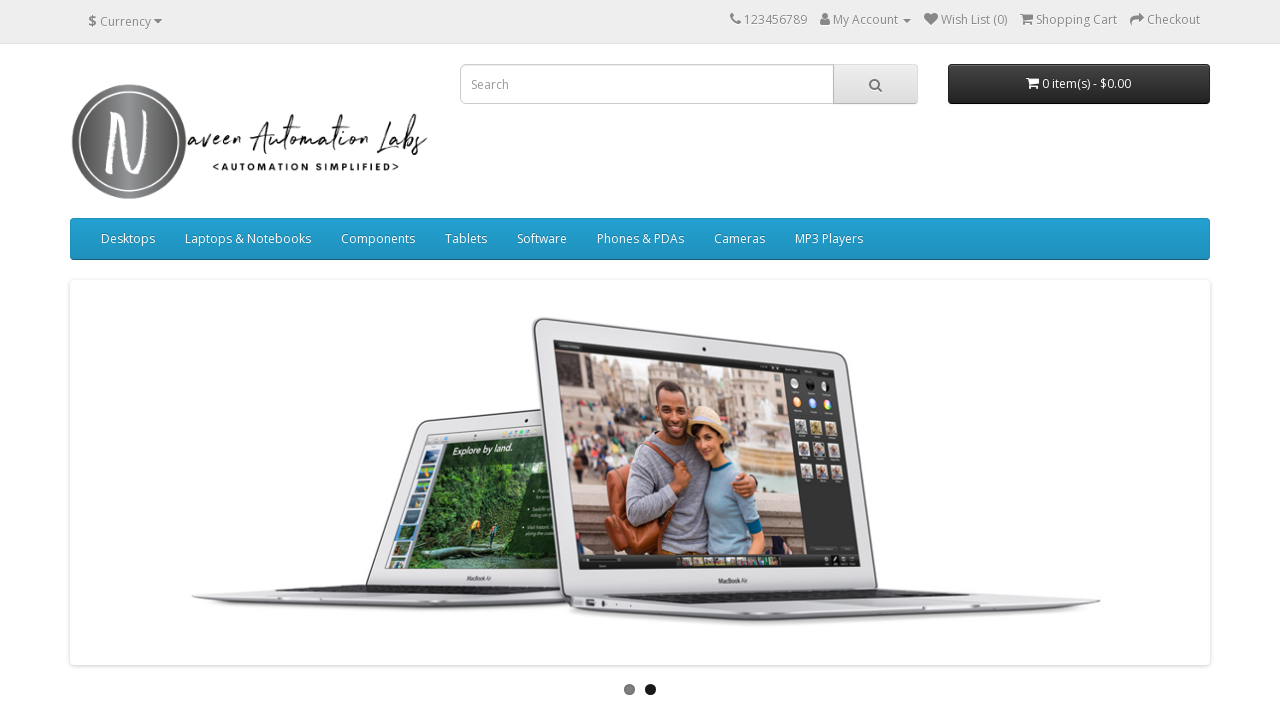

Navigated to OpenCart demo site
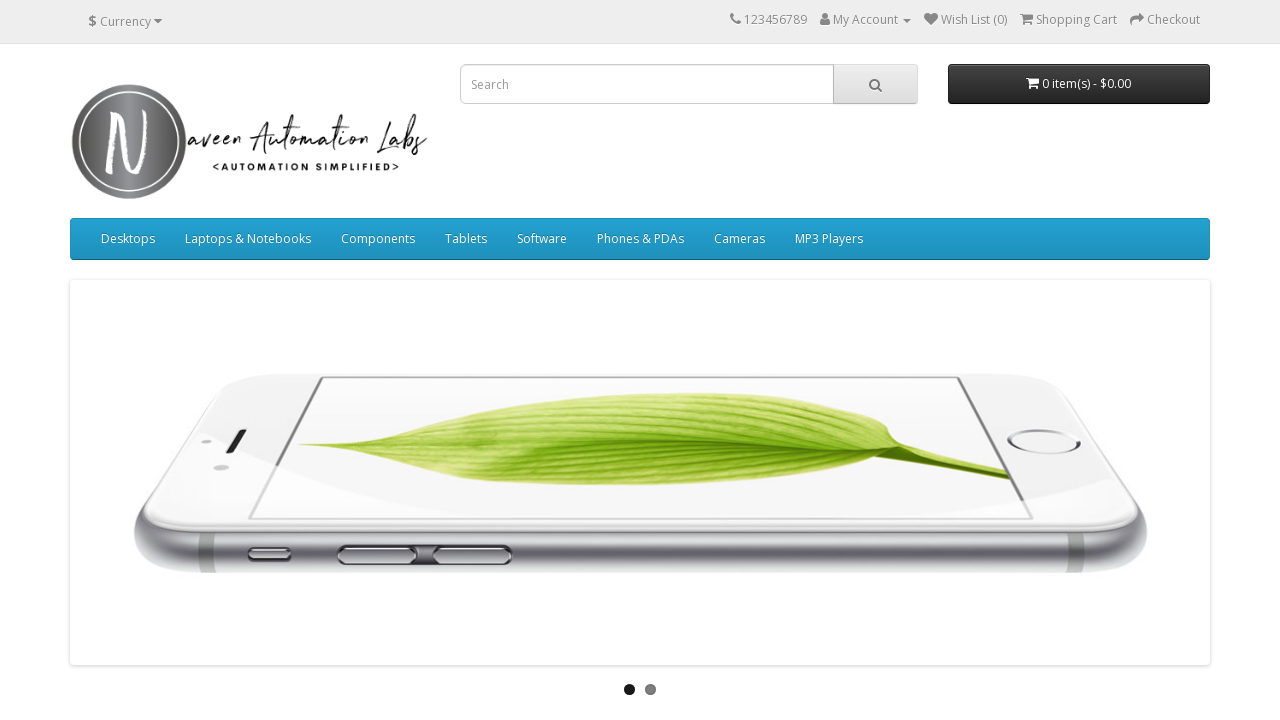

MacBook product image is now visible
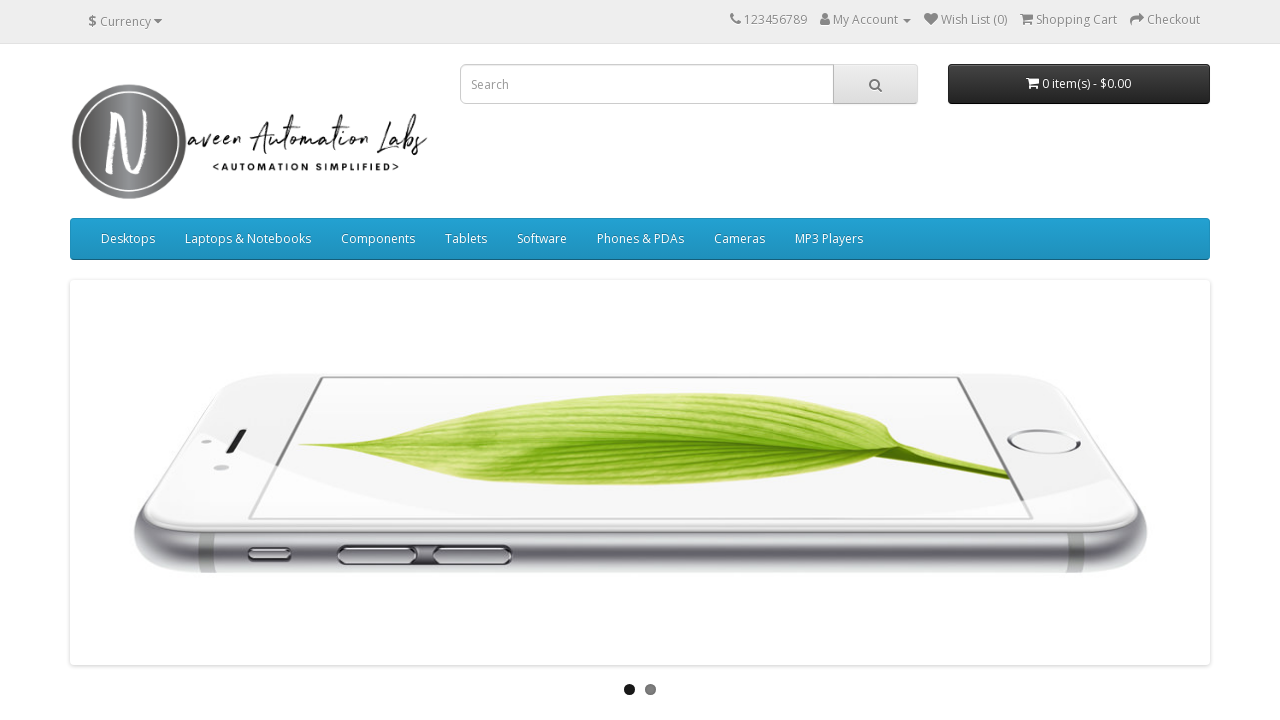

Content section with product rows has loaded
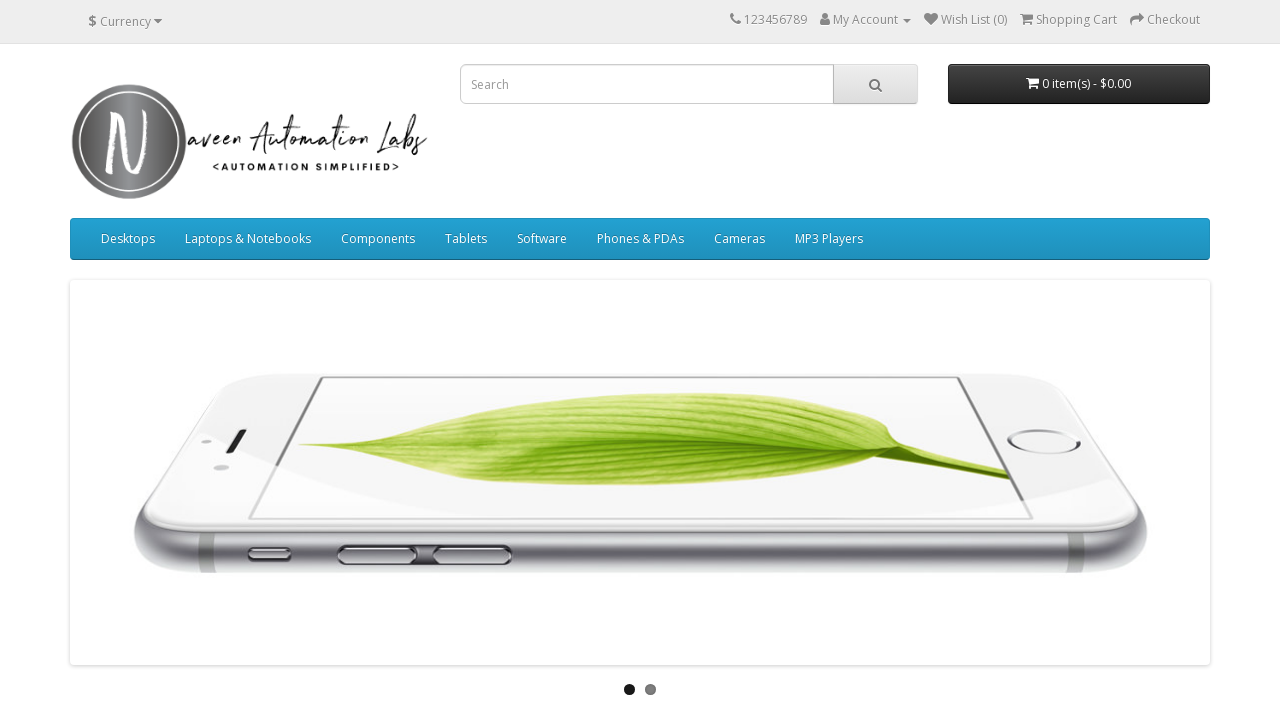

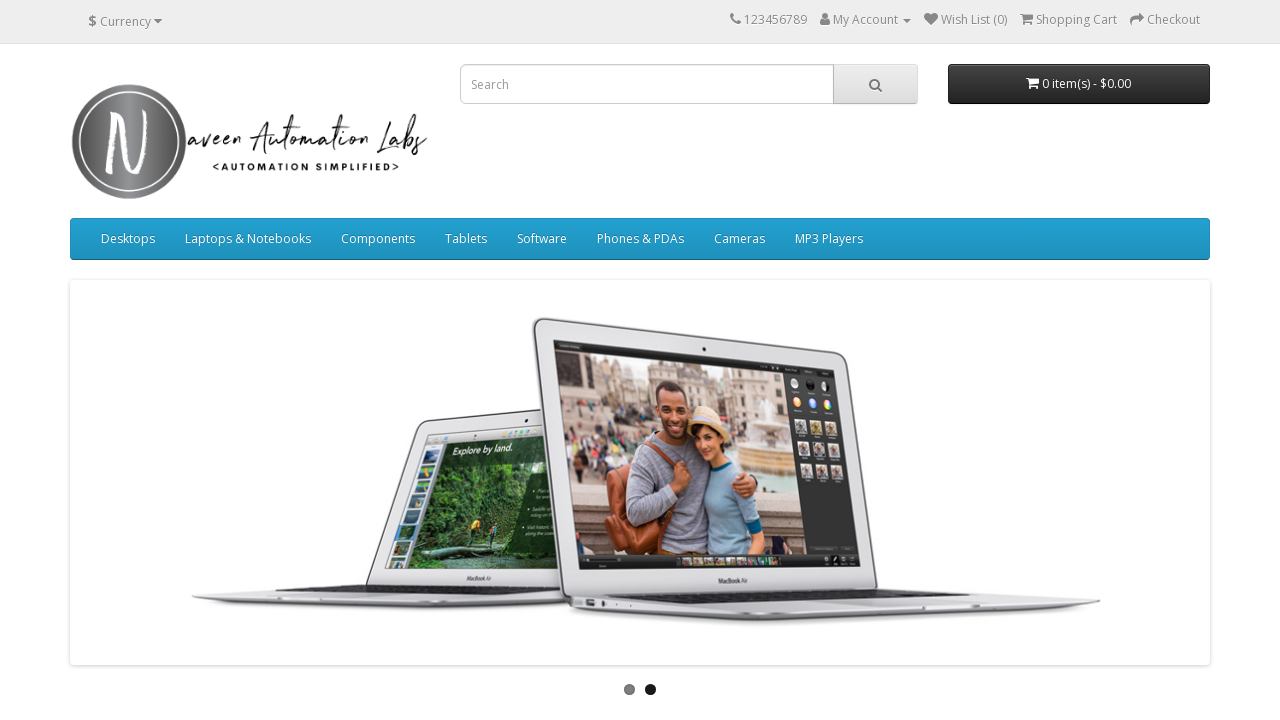